Tests dynamic loading behavior where an element doesn't exist in the DOM until loaded. Verifies the element is not present initially and appears after clicking the start button.

Starting URL: https://the-internet.herokuapp.com/dynamic_loading/2

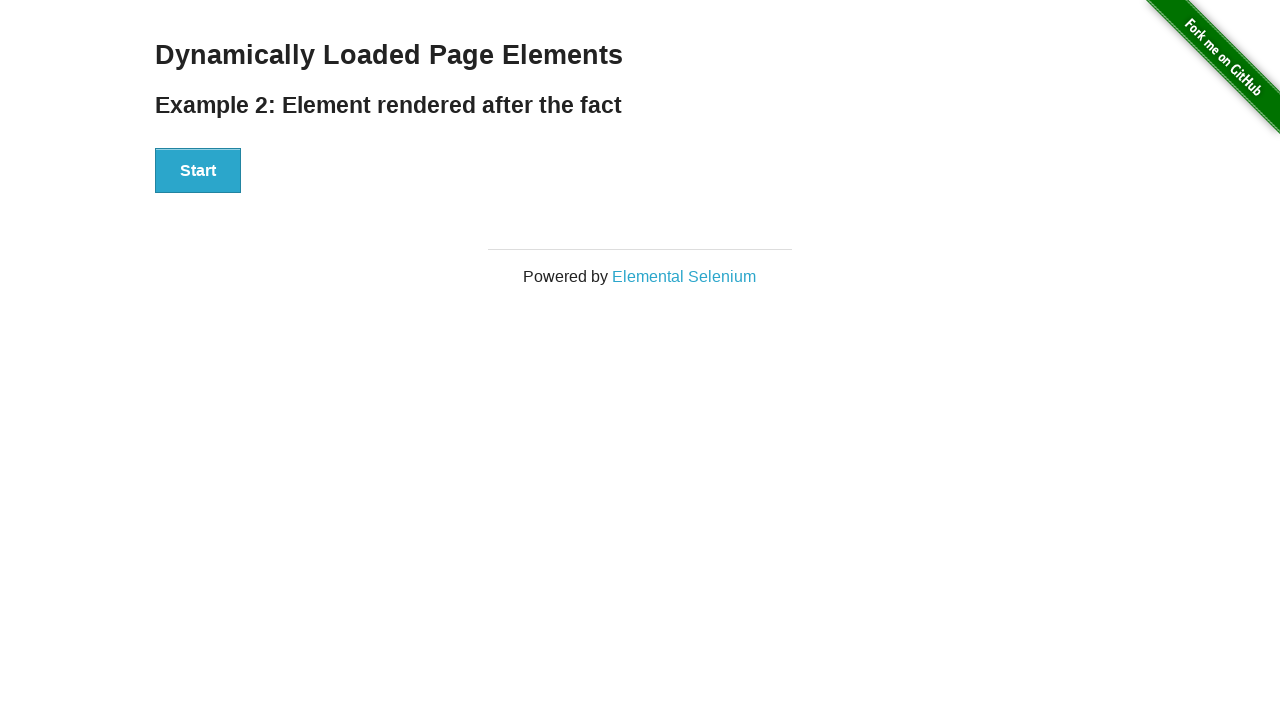

Located the finish element (#finish) to verify it doesn't exist initially
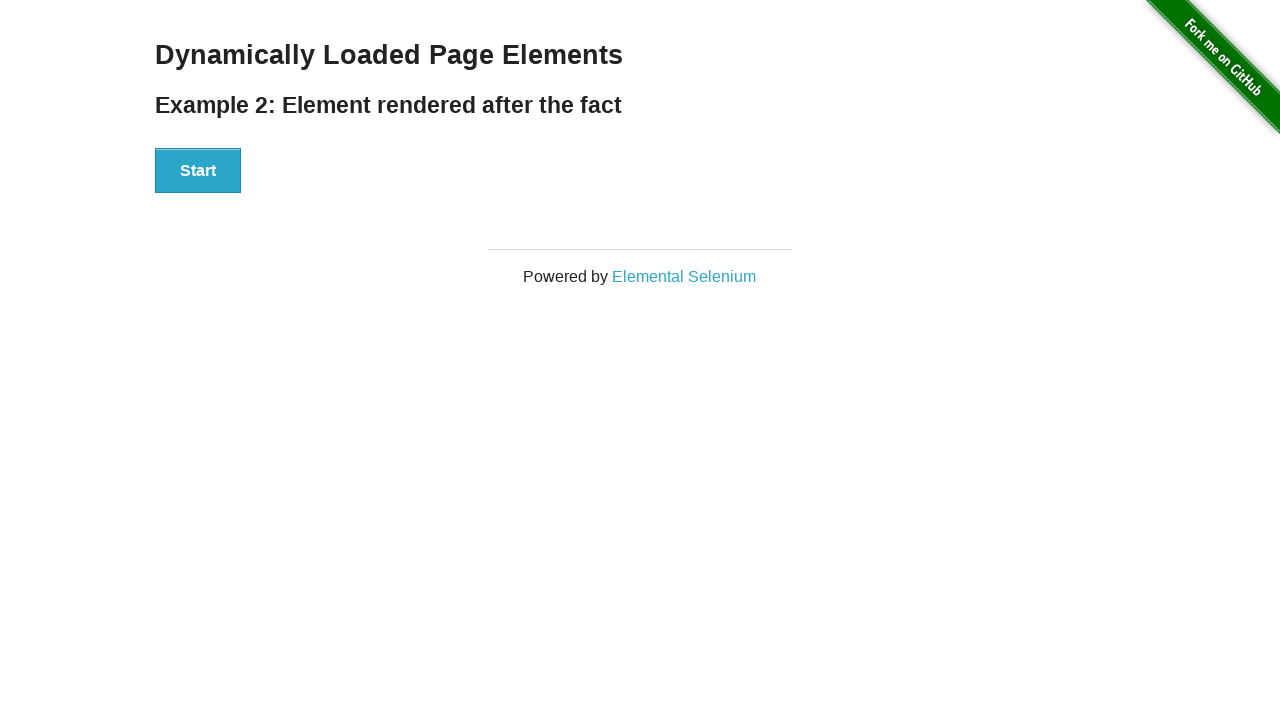

Verified that the finish element is not present in the DOM initially
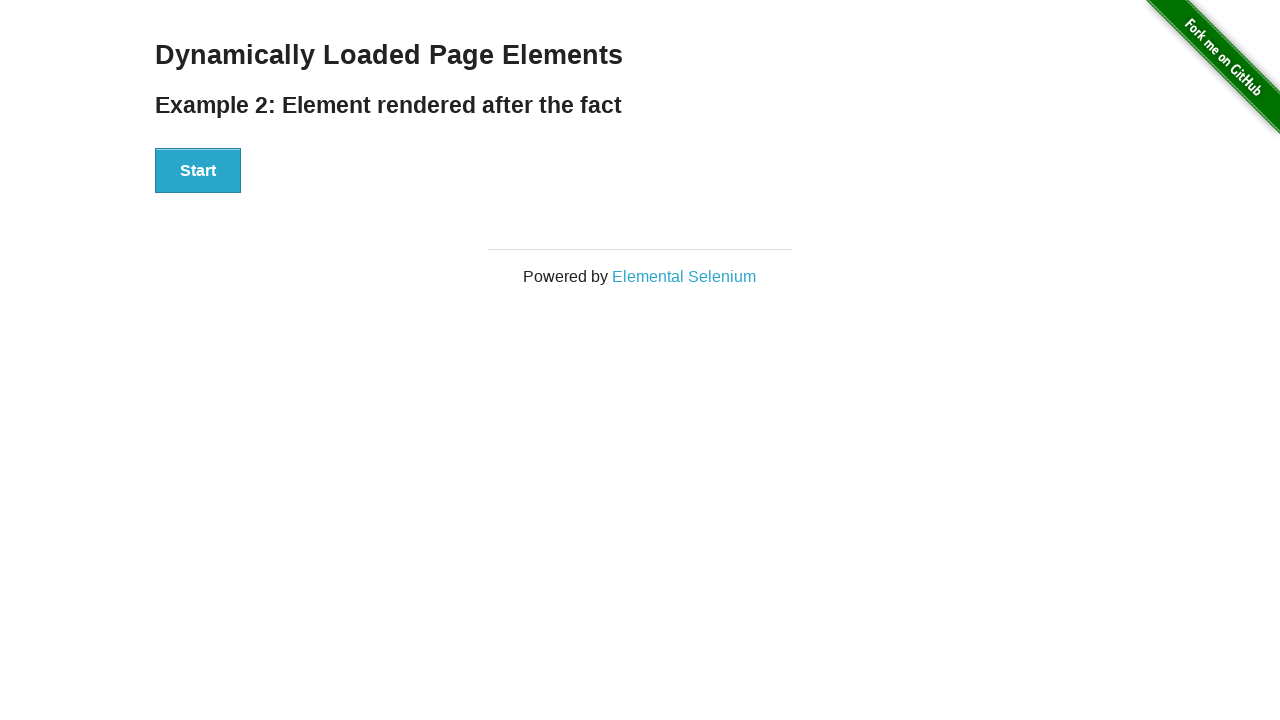

Clicked the start button to trigger dynamic loading at (198, 171) on xpath=//button
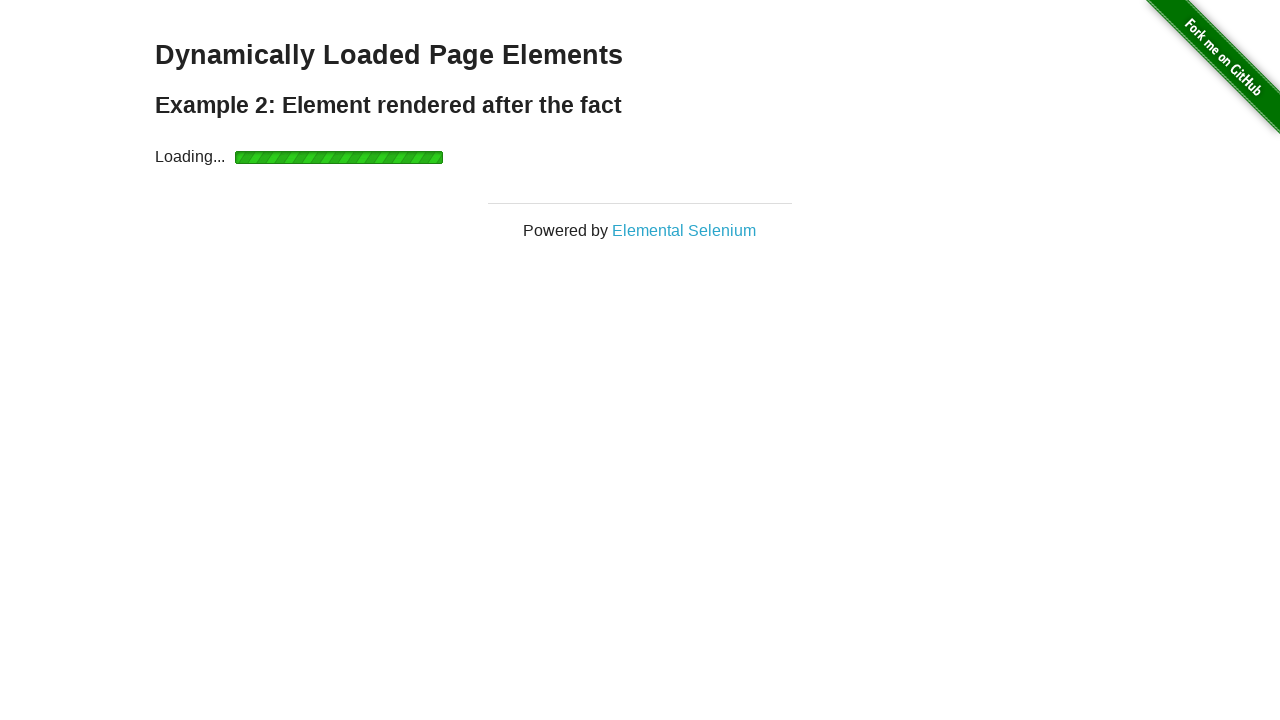

Waited for the finish element to load and become visible
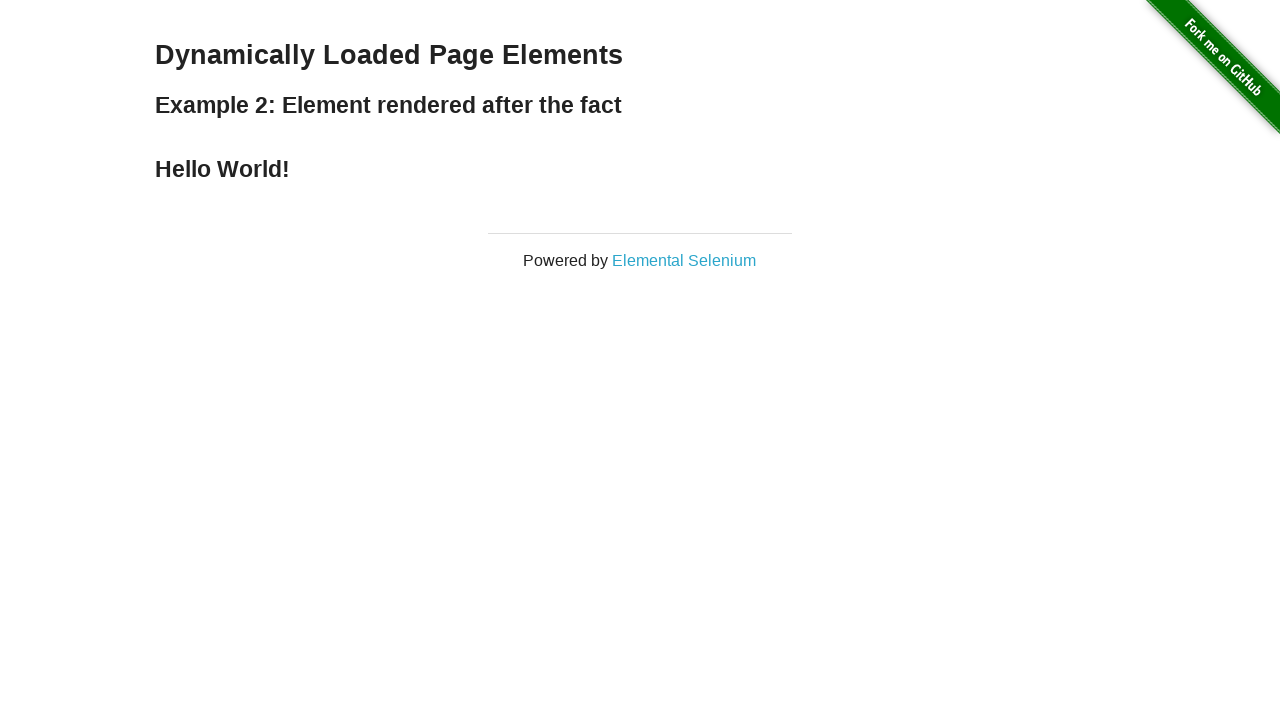

Verified that the finish element is now visible after loading completed
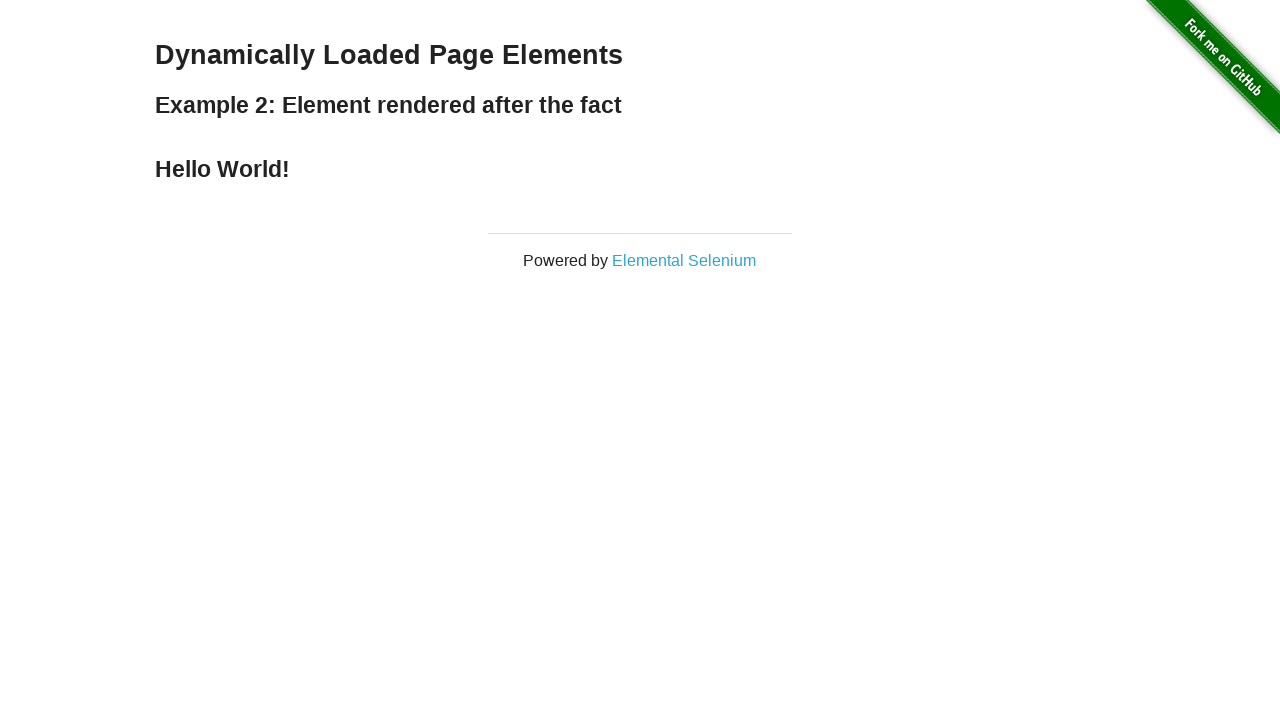

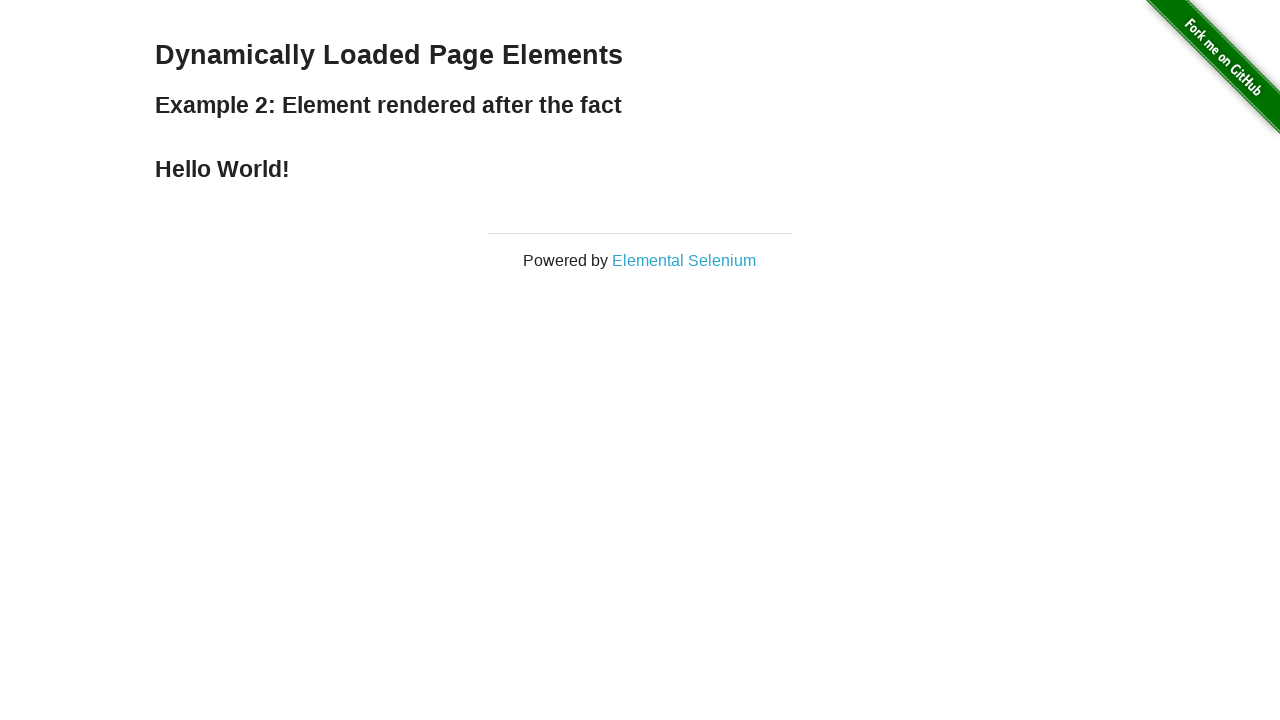